Tests an e-commerce grocery shopping flow by searching for products containing "ber", adding all matching products to cart, proceeding to checkout, and applying a promo code.

Starting URL: https://rahulshettyacademy.com/seleniumPractise/

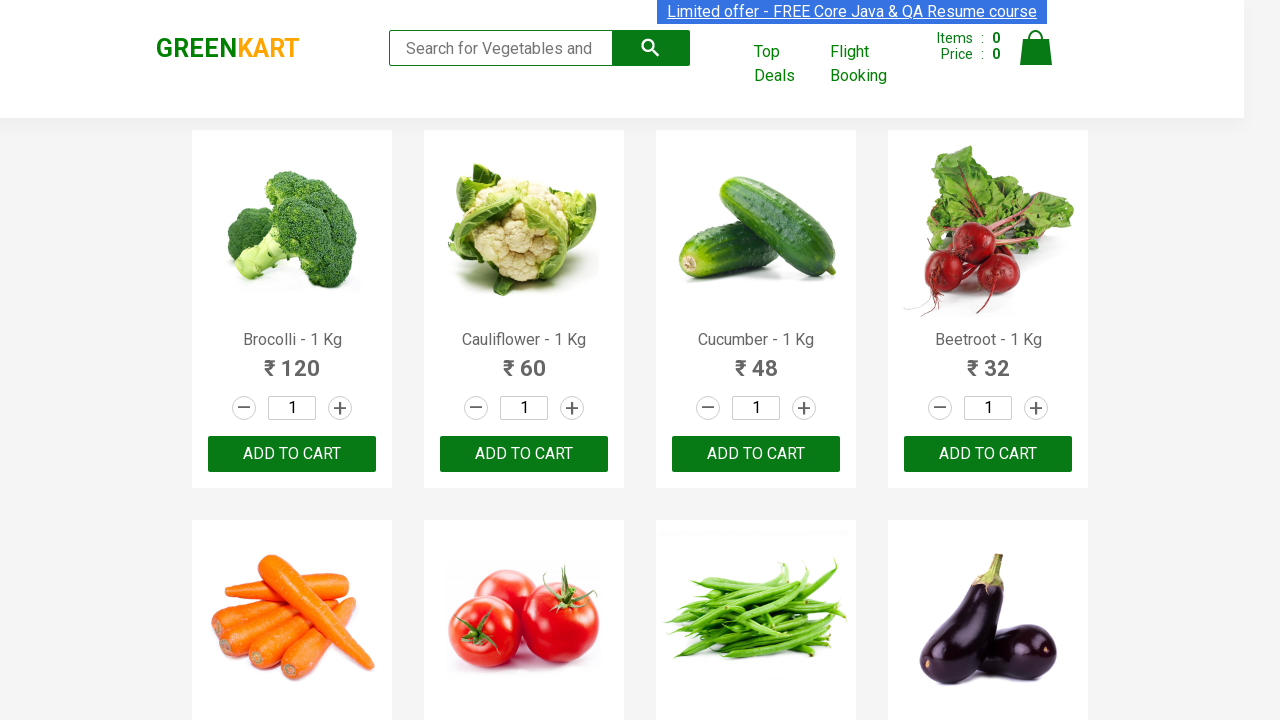

Filled search field with 'ber' to filter products on input.search-keyword
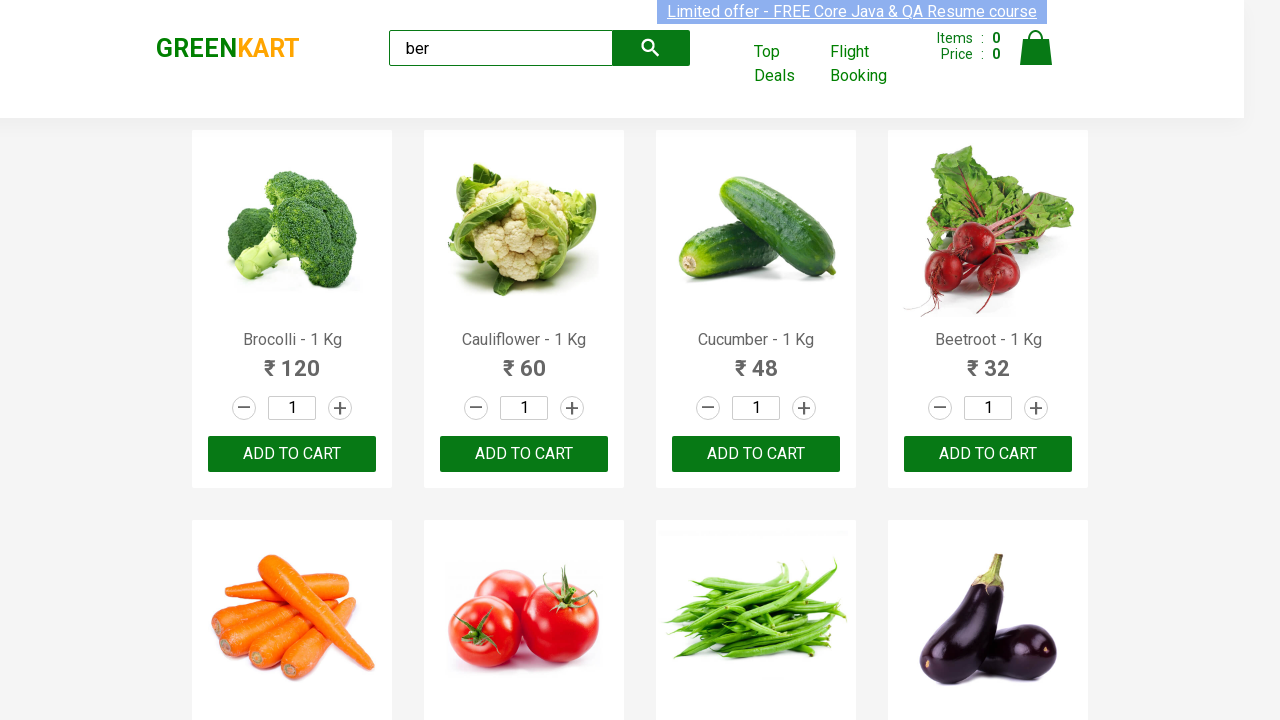

Waited 4 seconds for search results to load
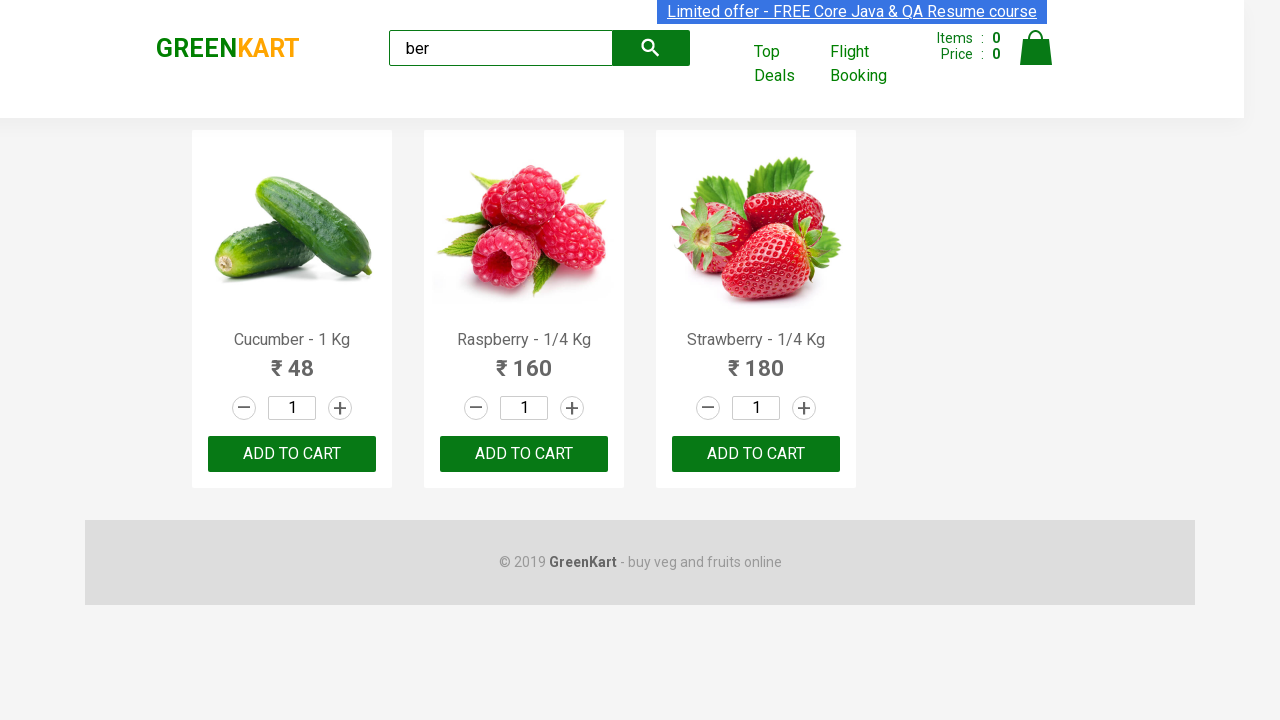

Clicked 'Add to Cart' button for a product containing 'ber' at (292, 454) on xpath=//div[@class='product-action']/button >> nth=0
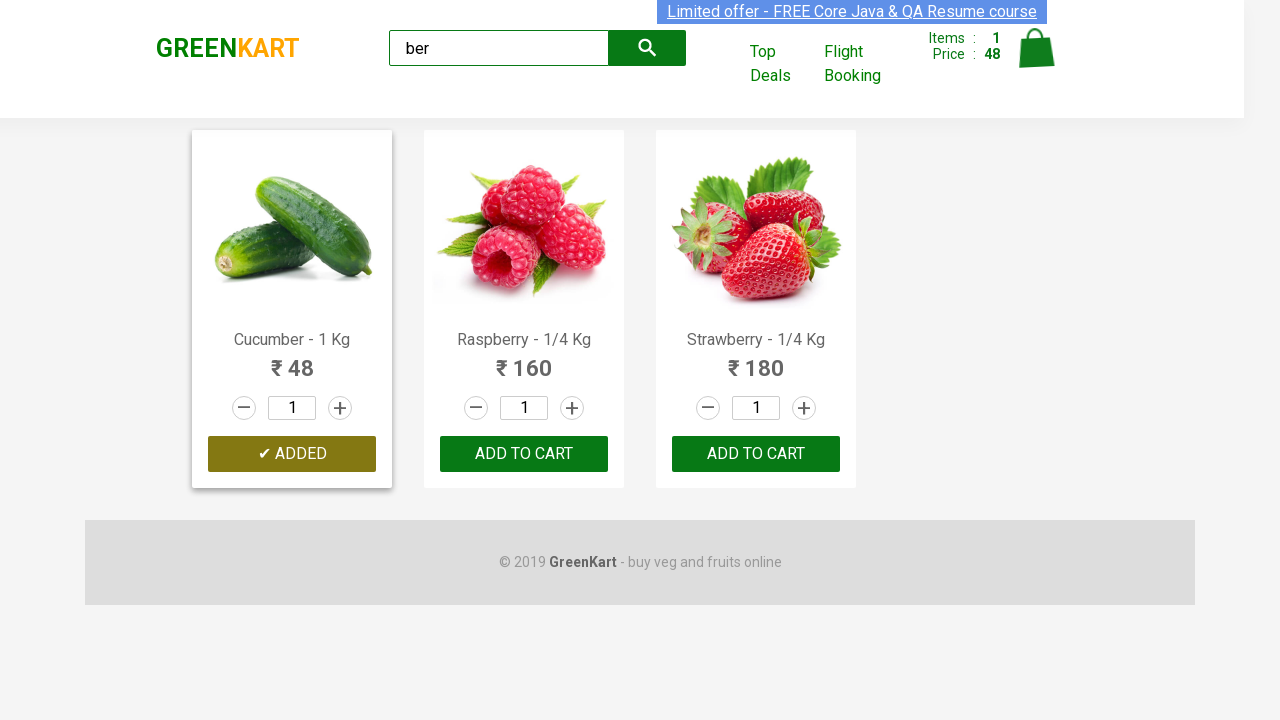

Clicked 'Add to Cart' button for a product containing 'ber' at (524, 454) on xpath=//div[@class='product-action']/button >> nth=1
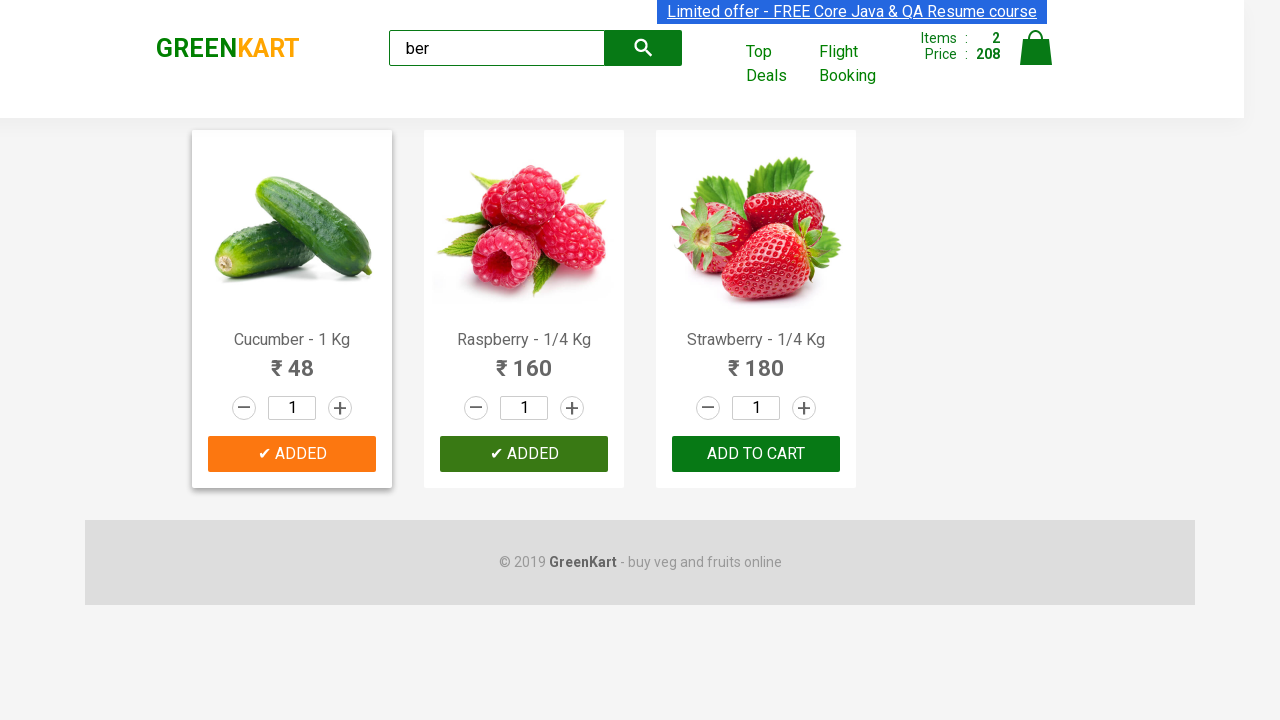

Clicked 'Add to Cart' button for a product containing 'ber' at (756, 454) on xpath=//div[@class='product-action']/button >> nth=2
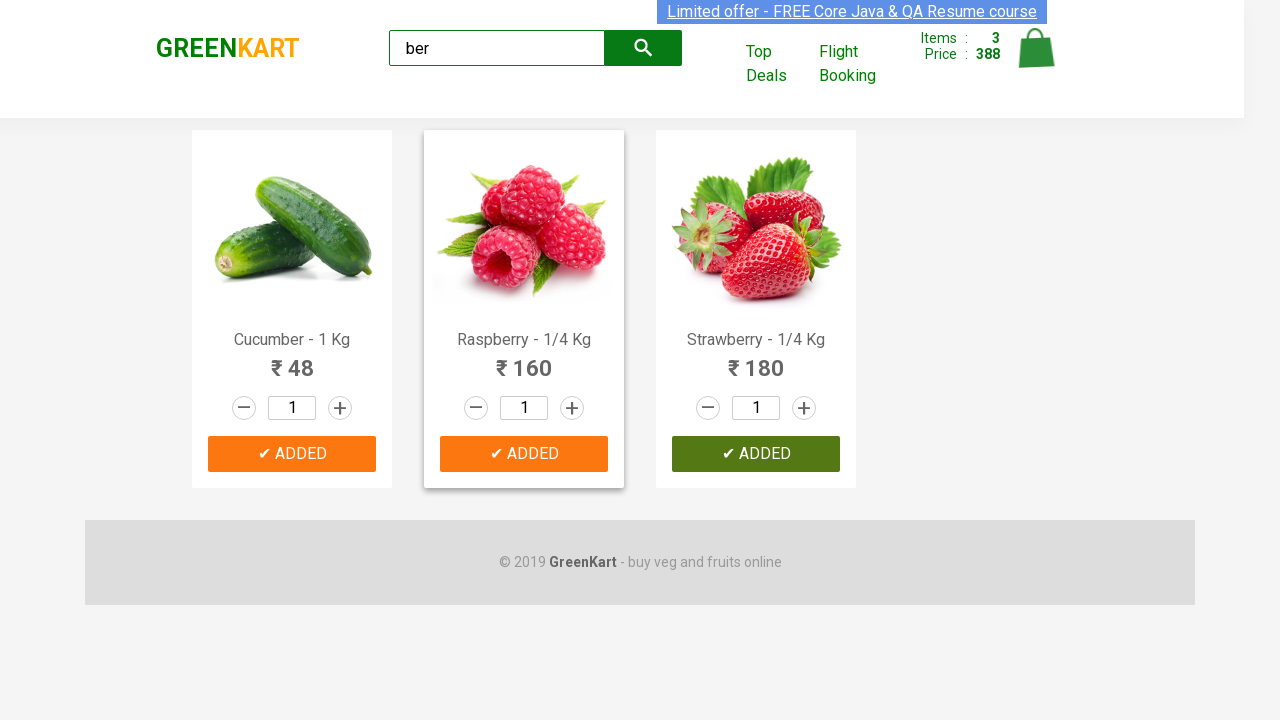

Clicked cart icon to view shopping cart at (1036, 48) on img[alt='Cart']
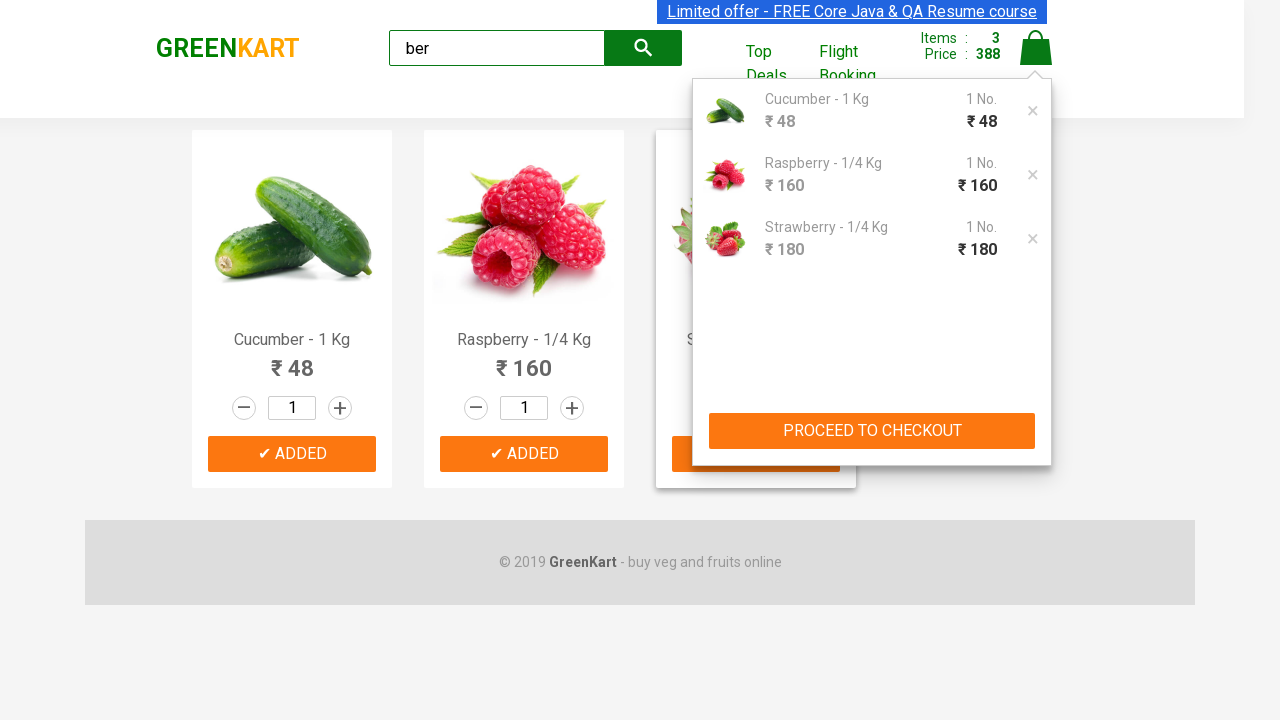

Clicked 'PROCEED TO CHECKOUT' button at (872, 431) on xpath=//button[text()='PROCEED TO CHECKOUT']
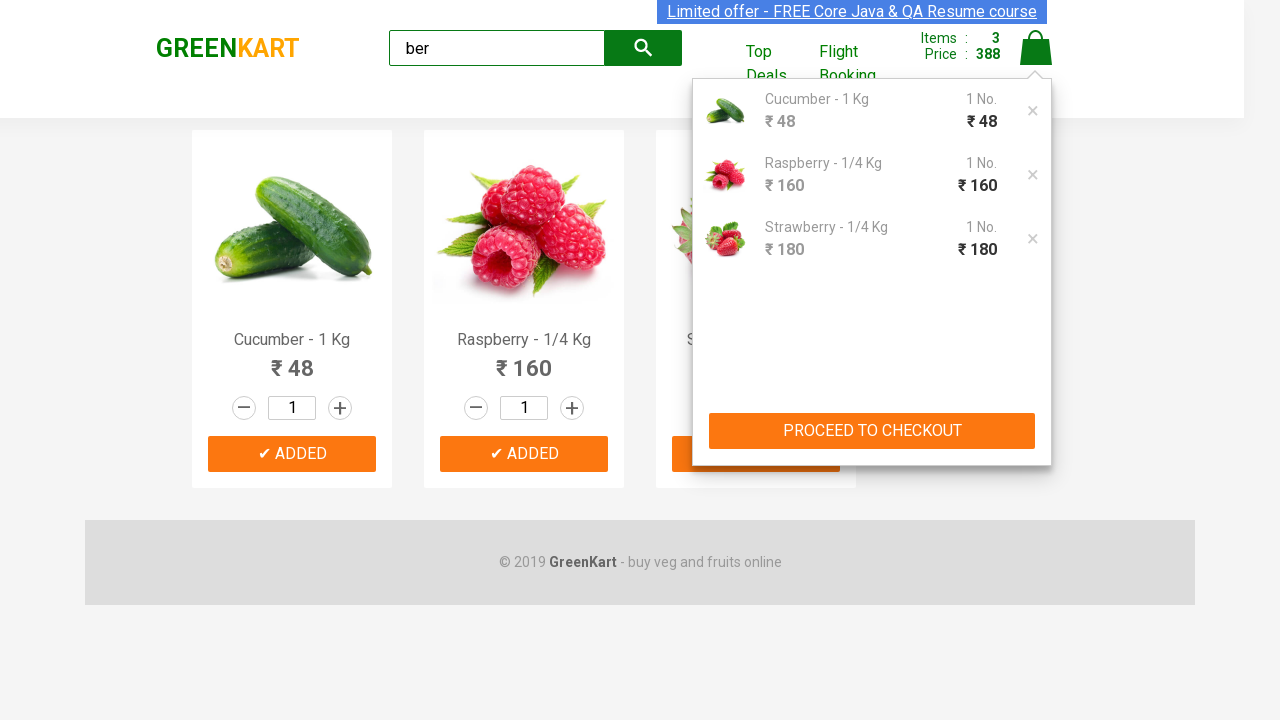

Entered promo code 'rahulshettyacademy' on .promoCode
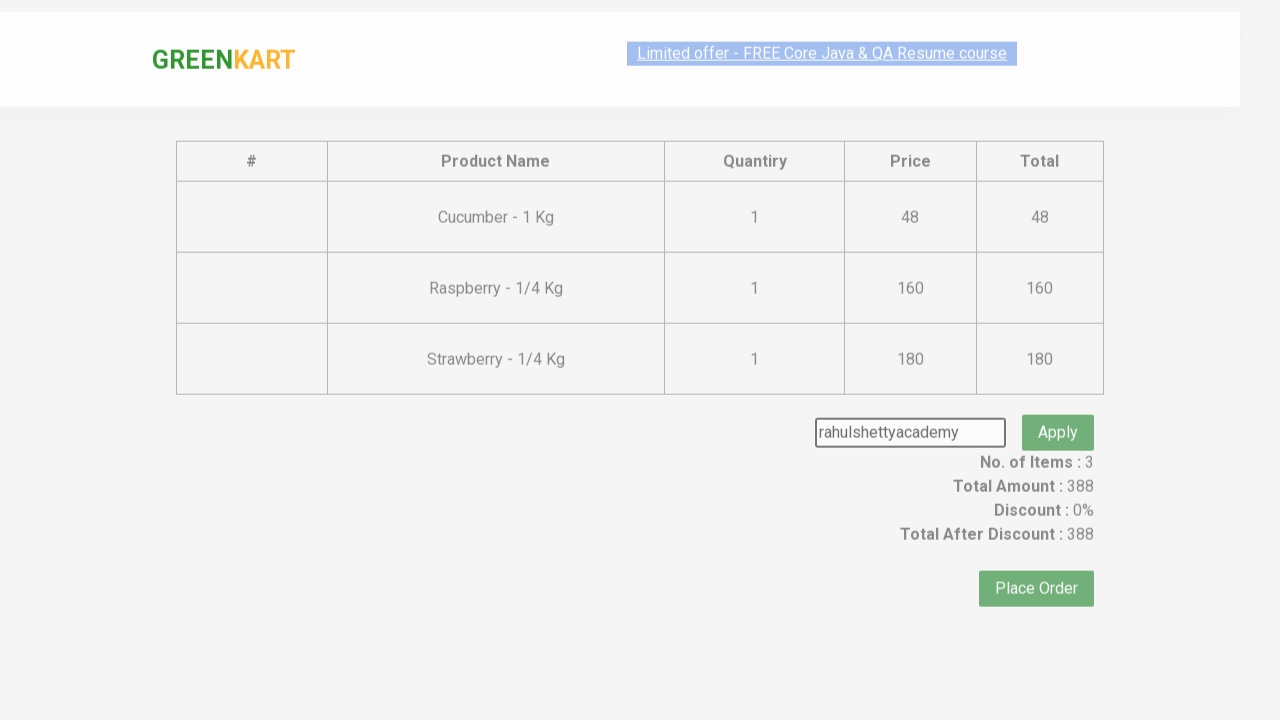

Clicked promo code apply button at (1058, 406) on .promoBtn
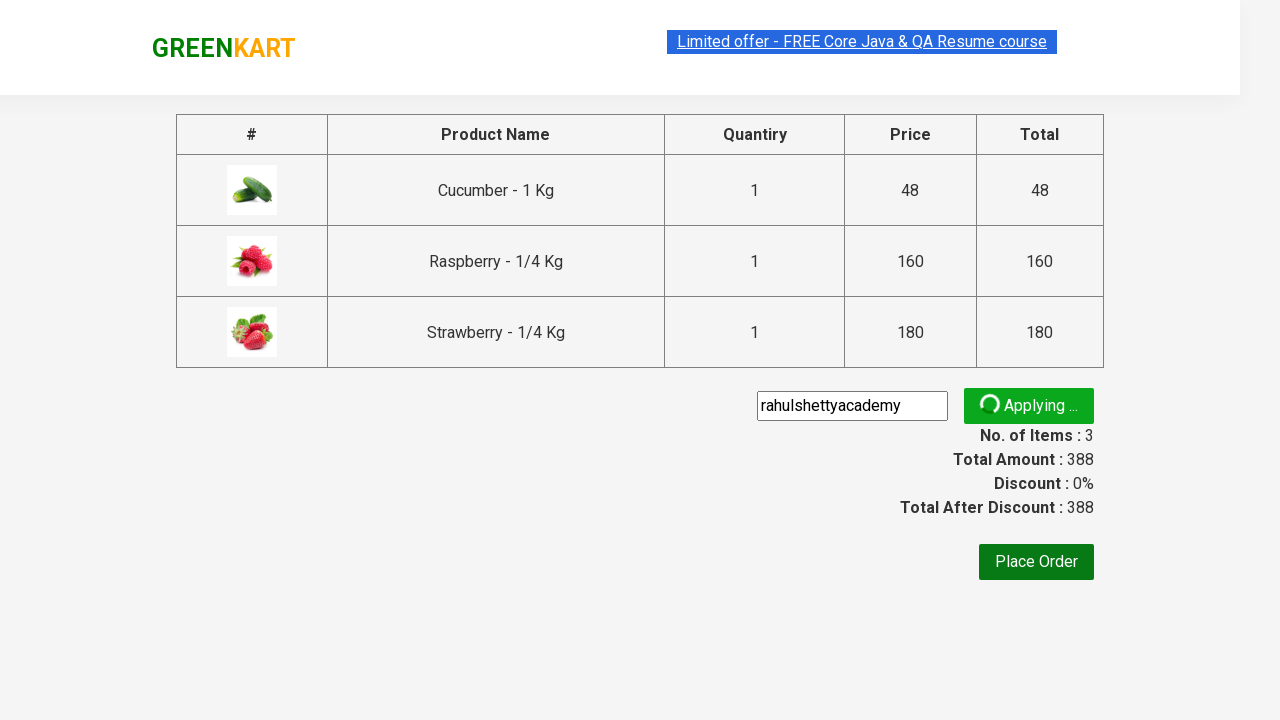

Promo code information appeared on page
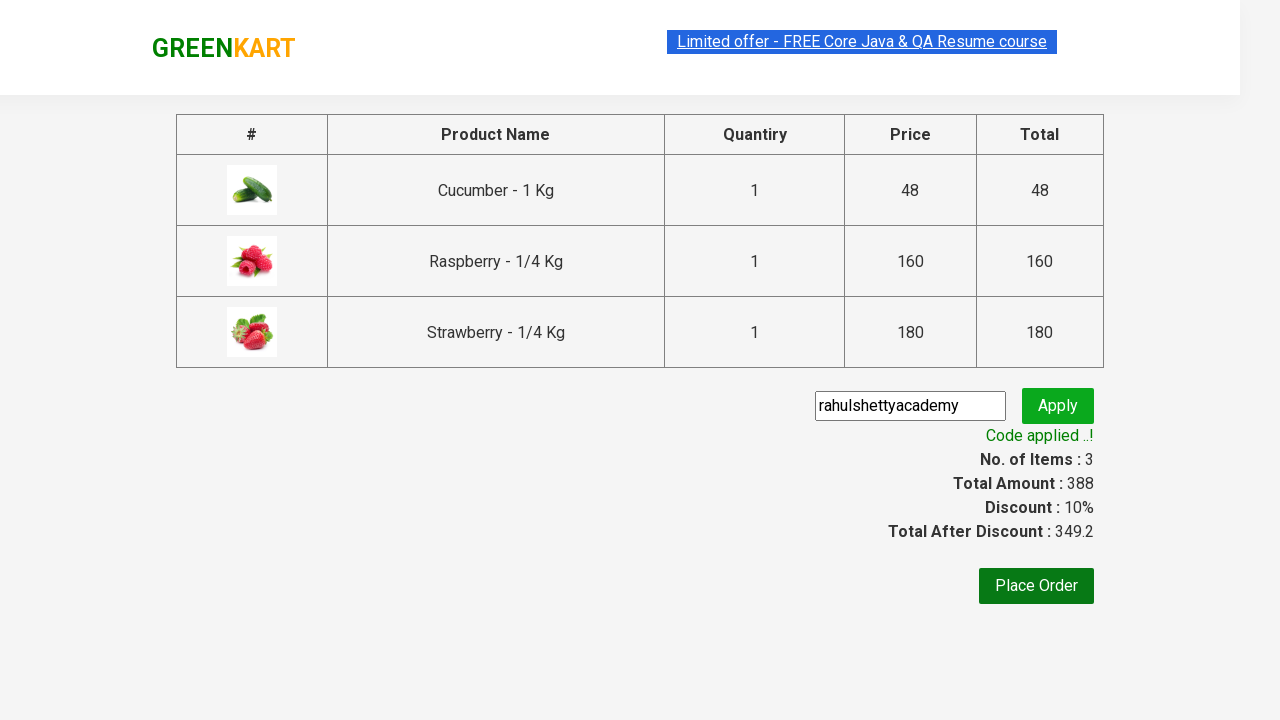

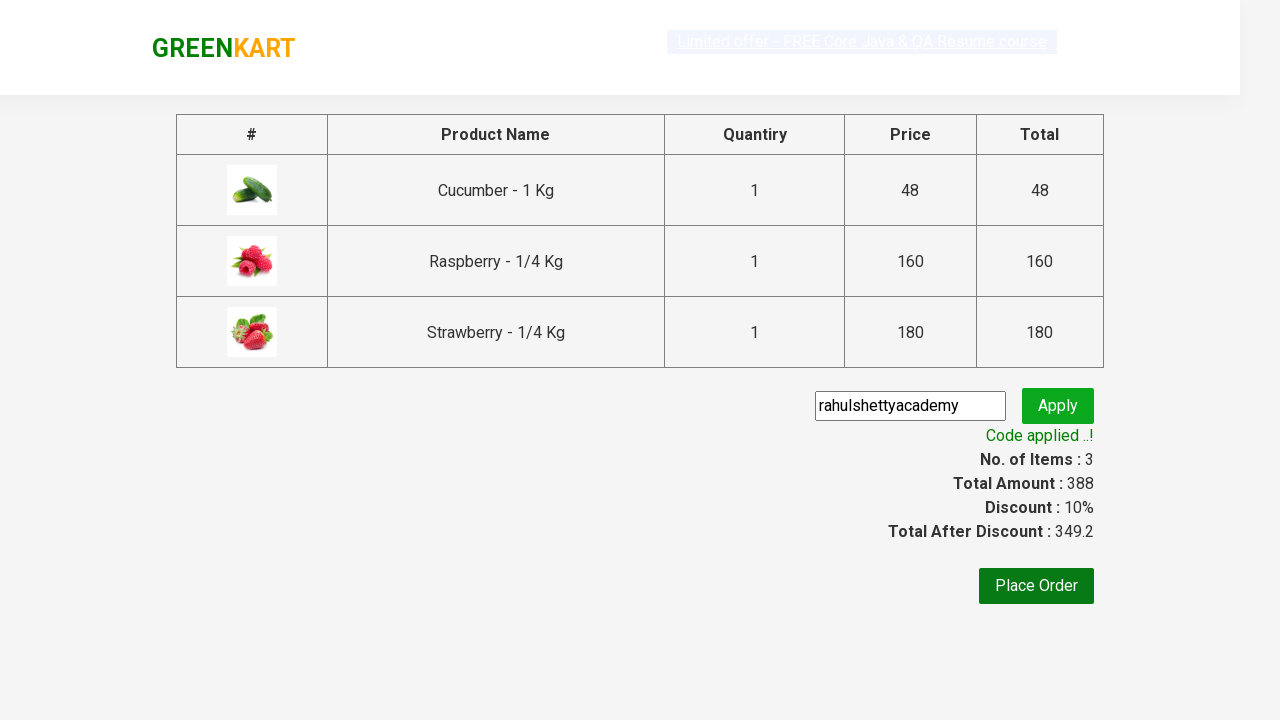